Tests browser window/tab handling by opening a new tab, switching to it to capture text, then switching back to the parent window

Starting URL: https://demoqa.com/browser-windows

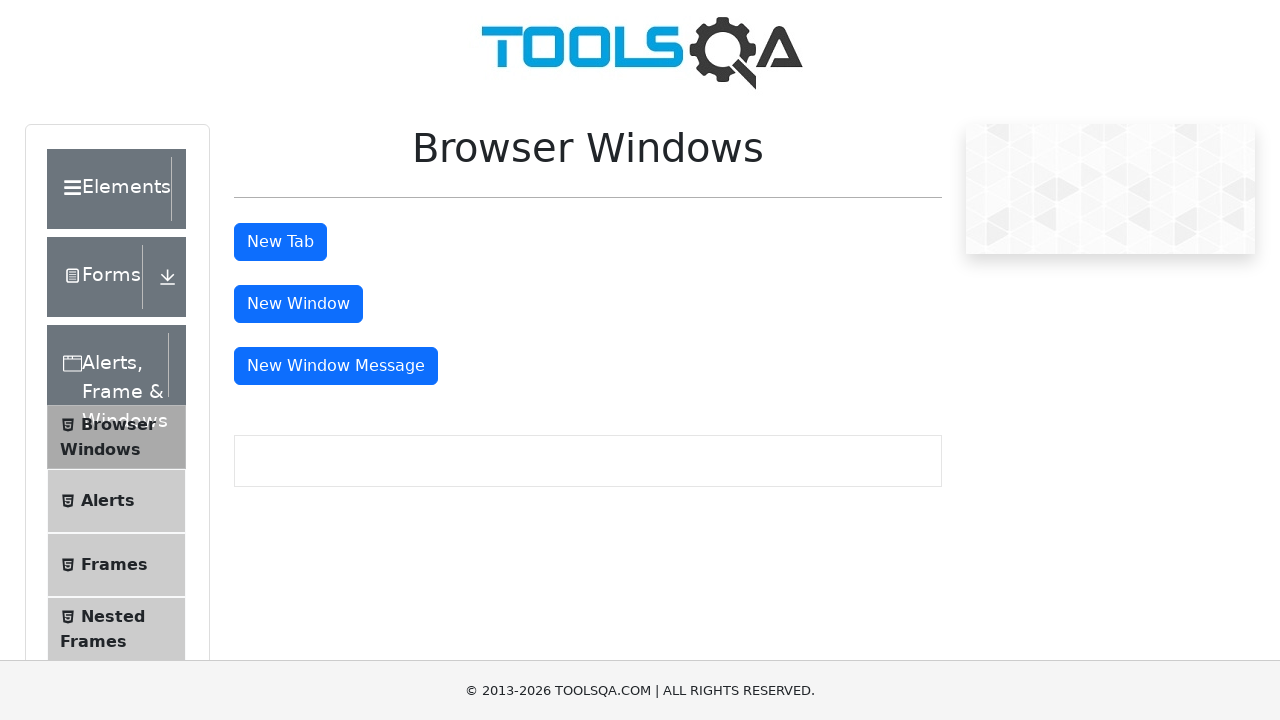

Clicked tab button to open new tab at (280, 242) on #tabButton
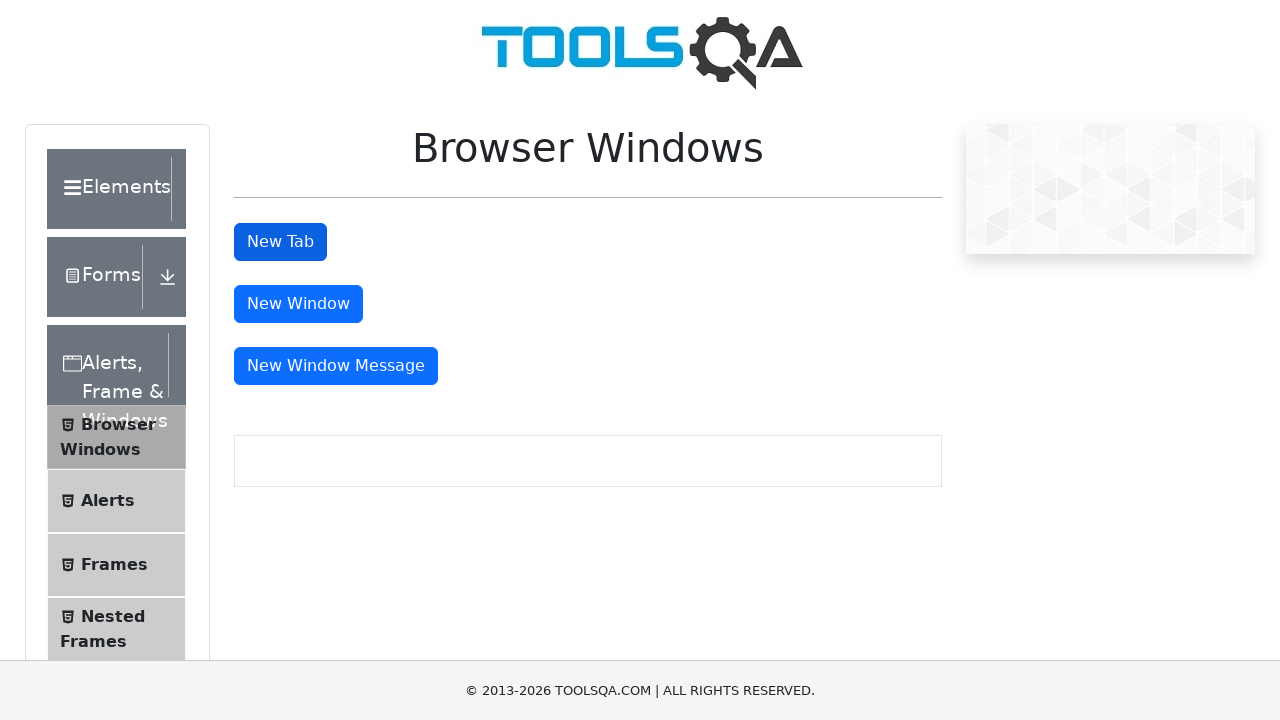

Captured new tab/page object after opening at (280, 242) on #tabButton
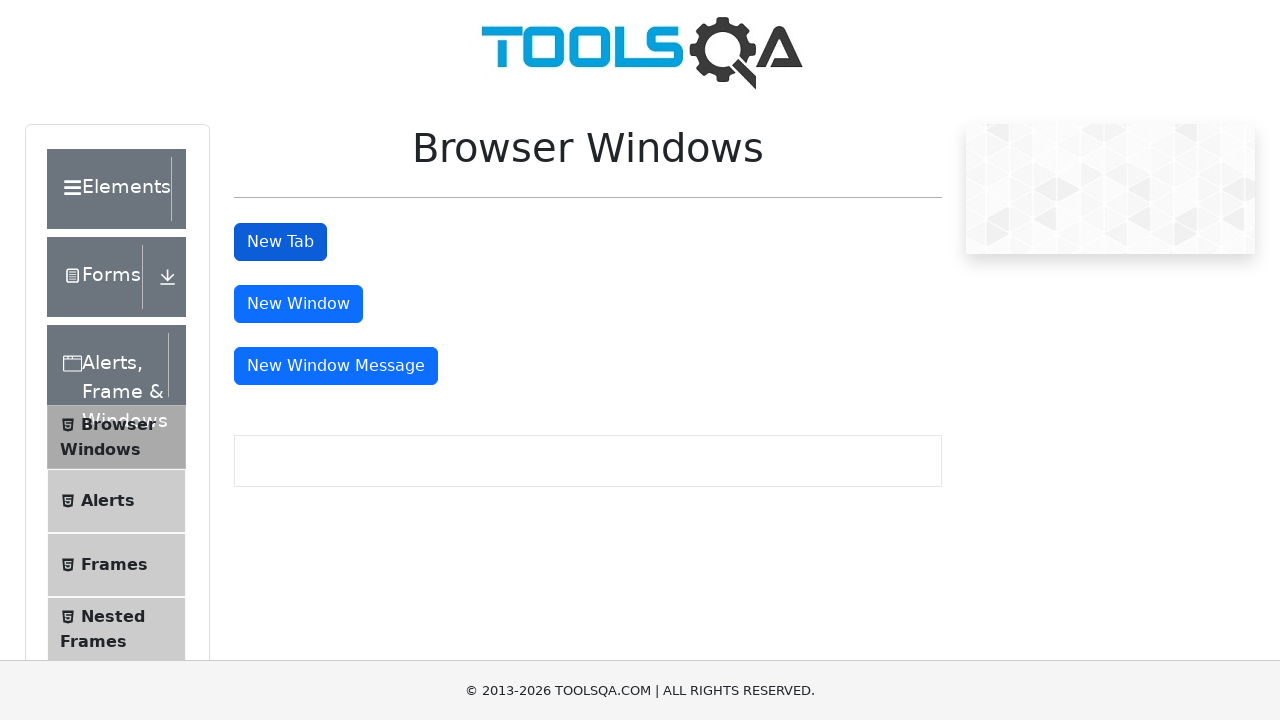

Retrieved new page reference from context
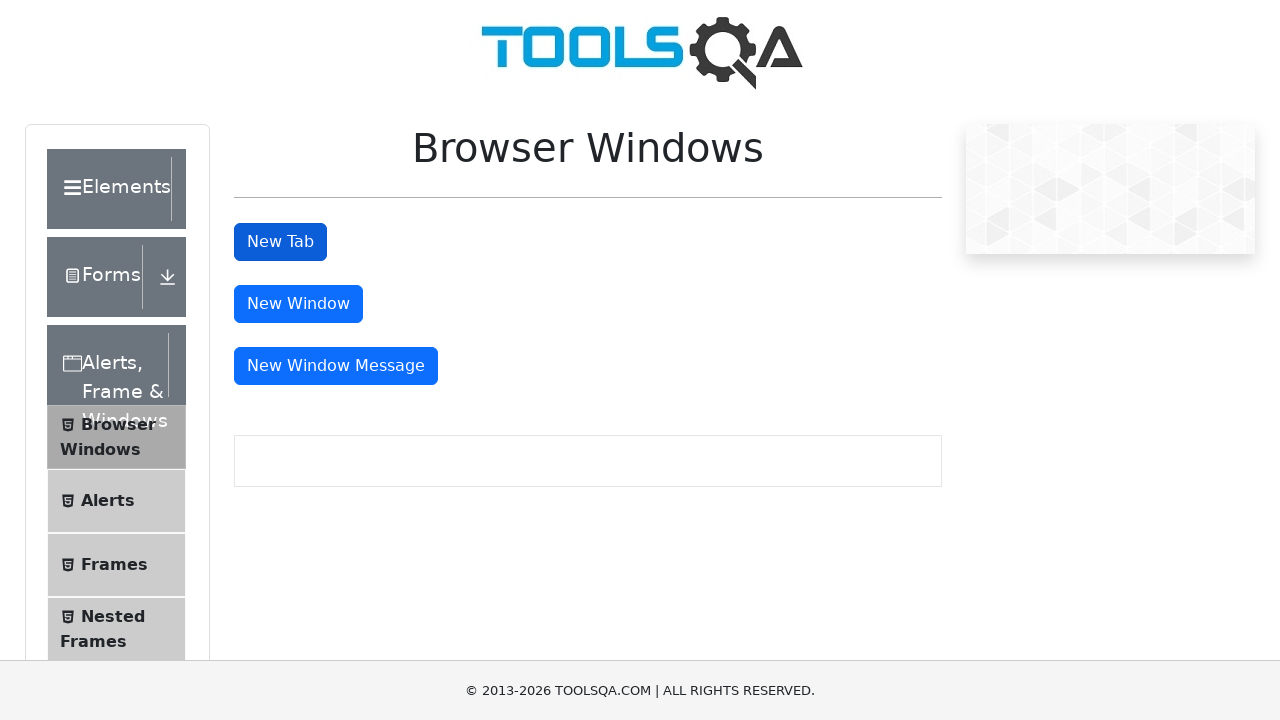

New tab page loaded successfully
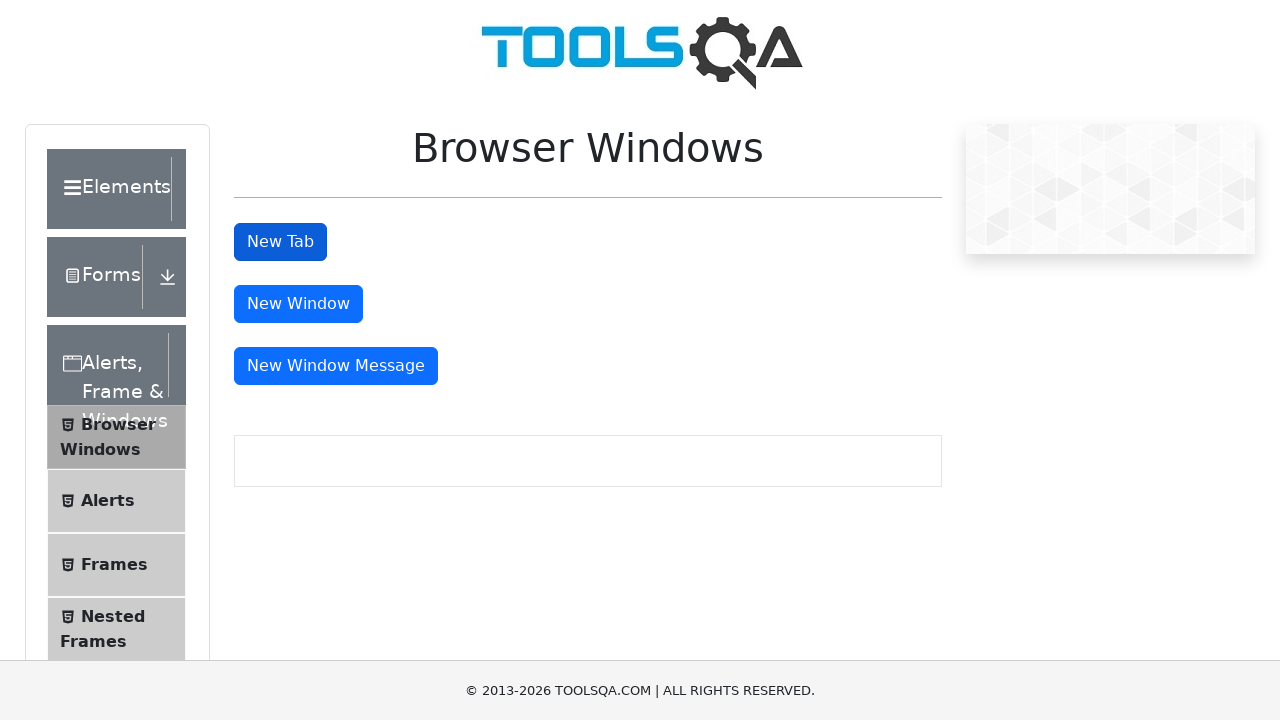

Captured text from new tab: 'This is a sample page'
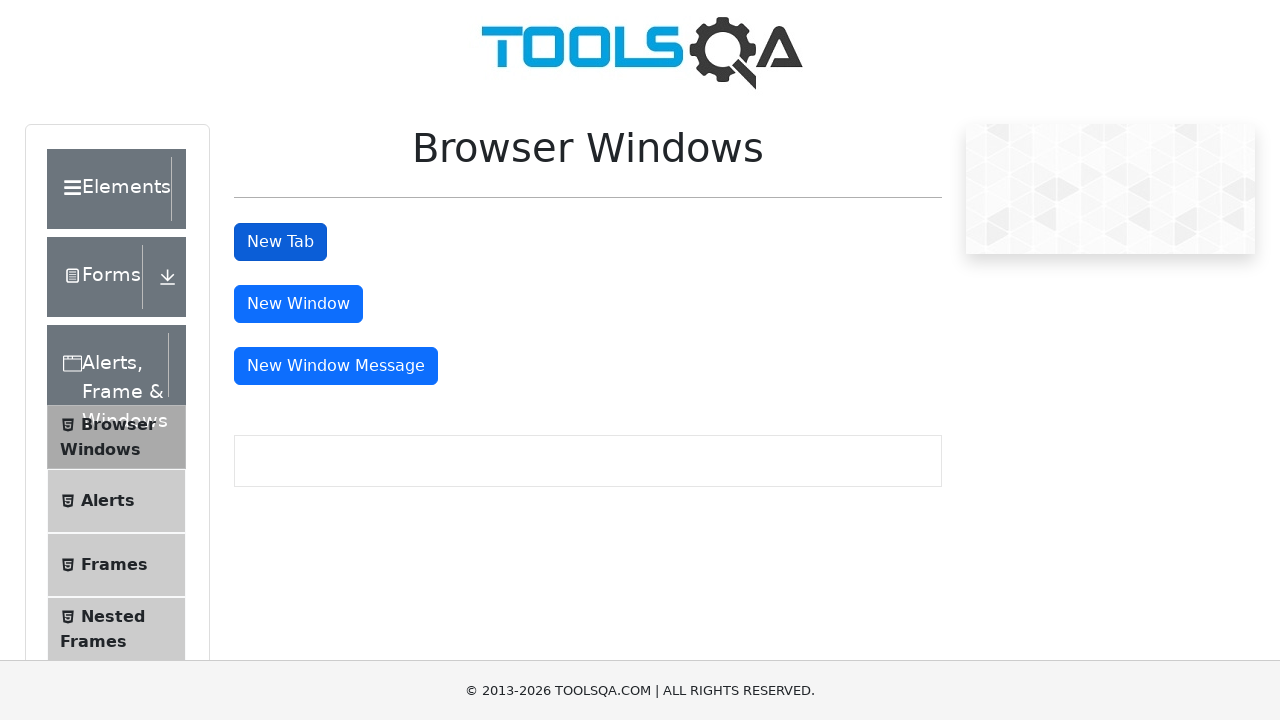

Retrieved parent page title: 'demosite'
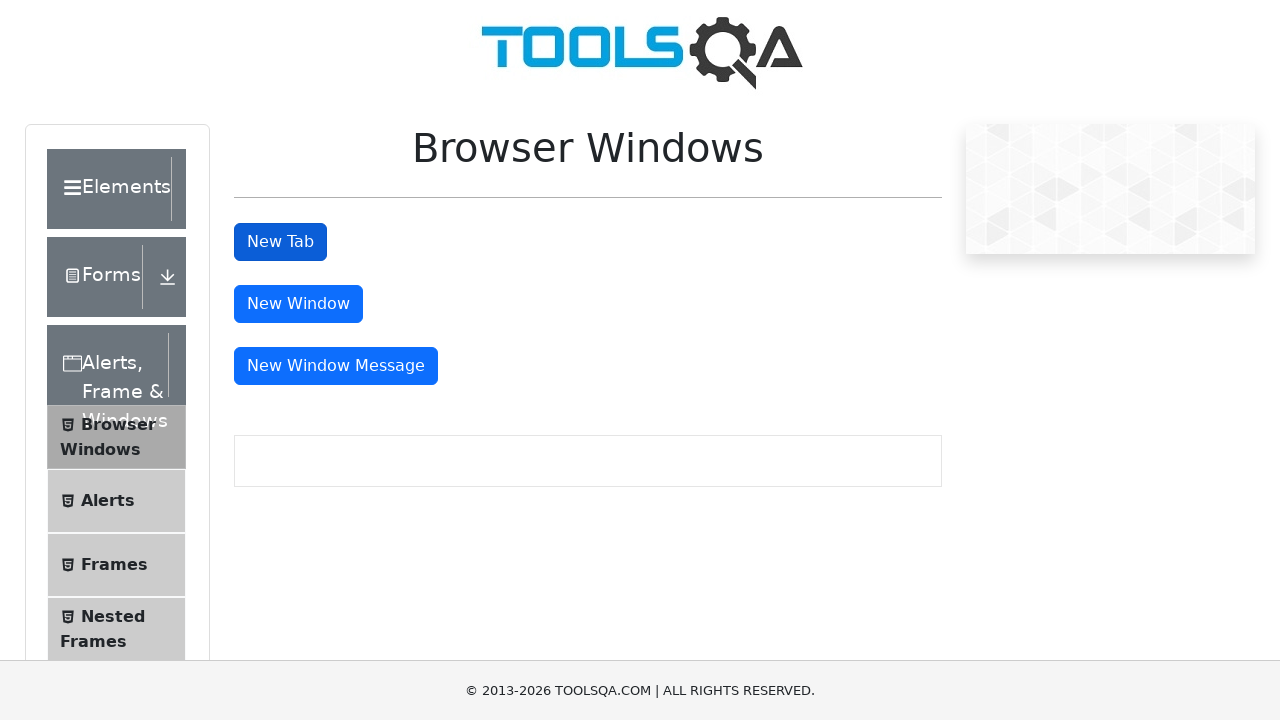

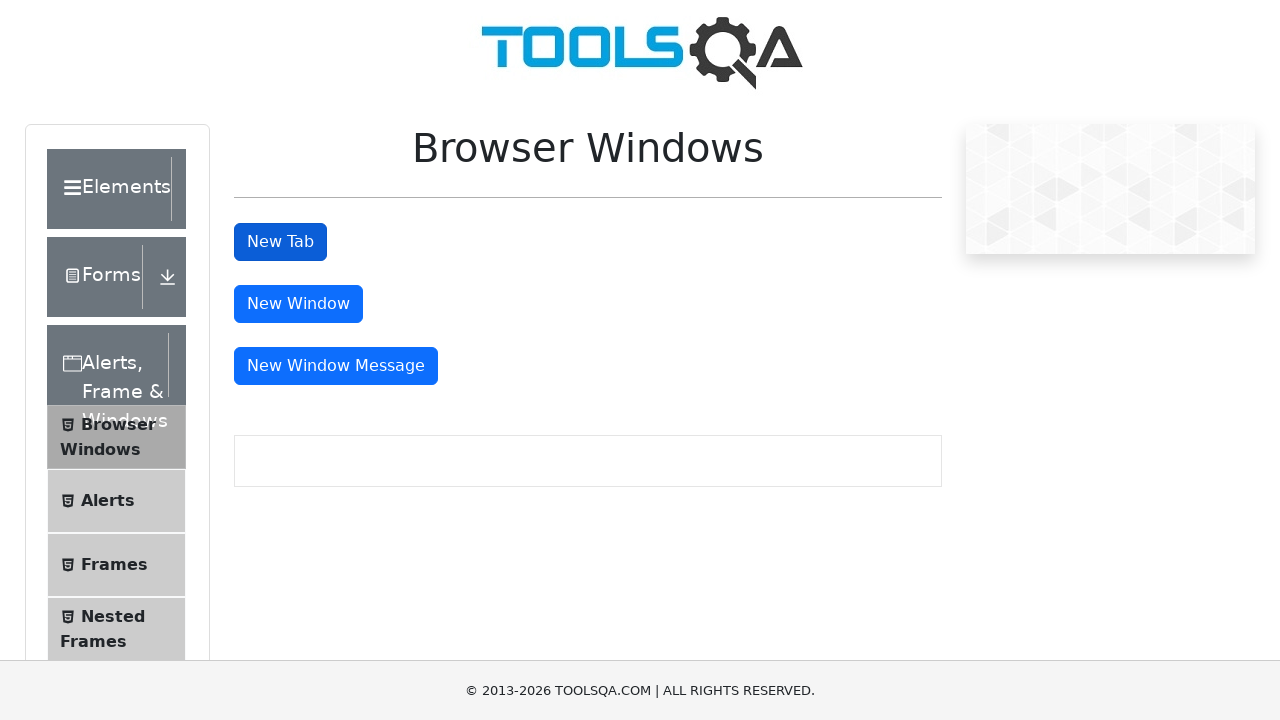